Tests adding a product (Cucumber) to the cart on a practice e-commerce site by iterating through product listings and clicking the add button for the matching item.

Starting URL: https://rahulshettyacademy.com/seleniumPractise/#/

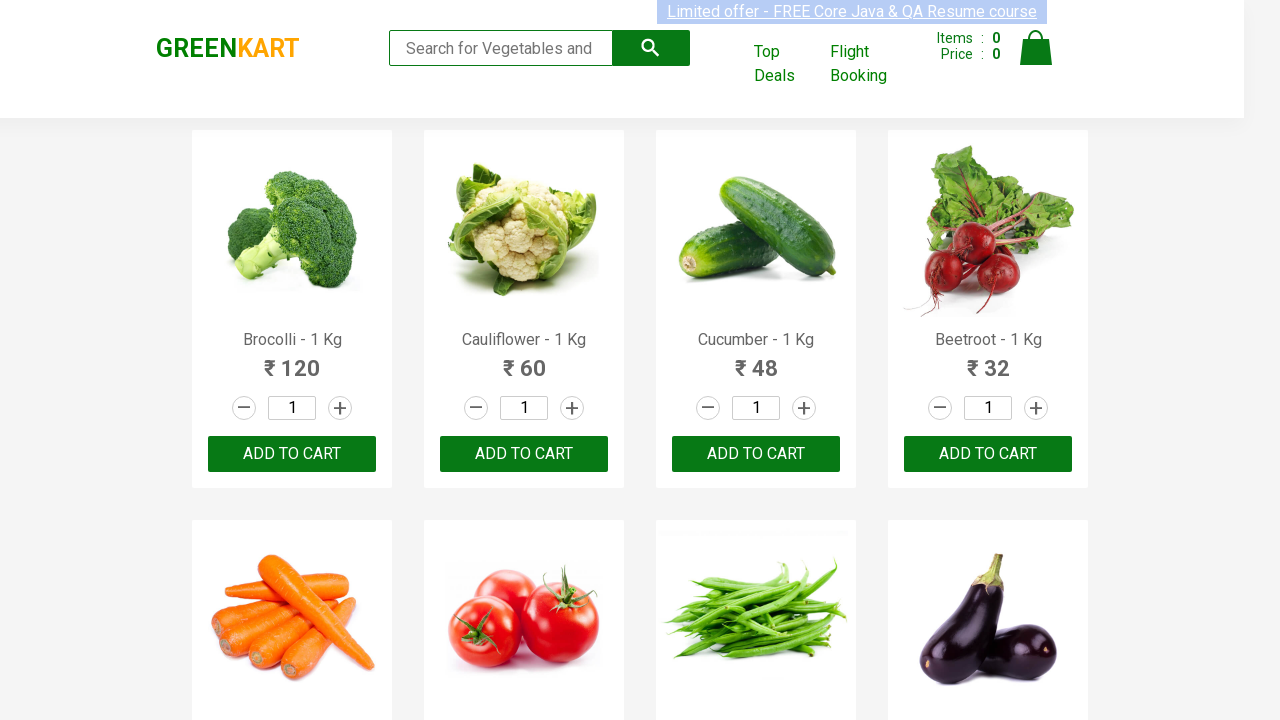

Waited for product listings to load
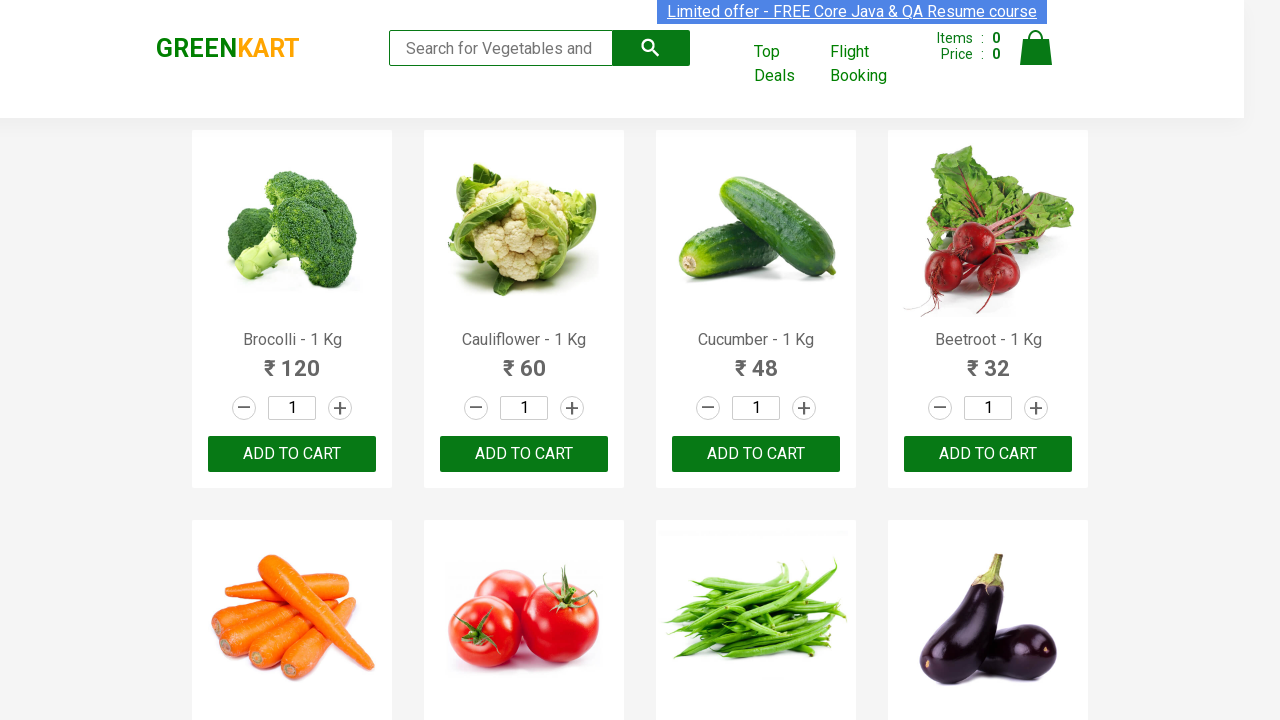

Retrieved all product name elements from the page
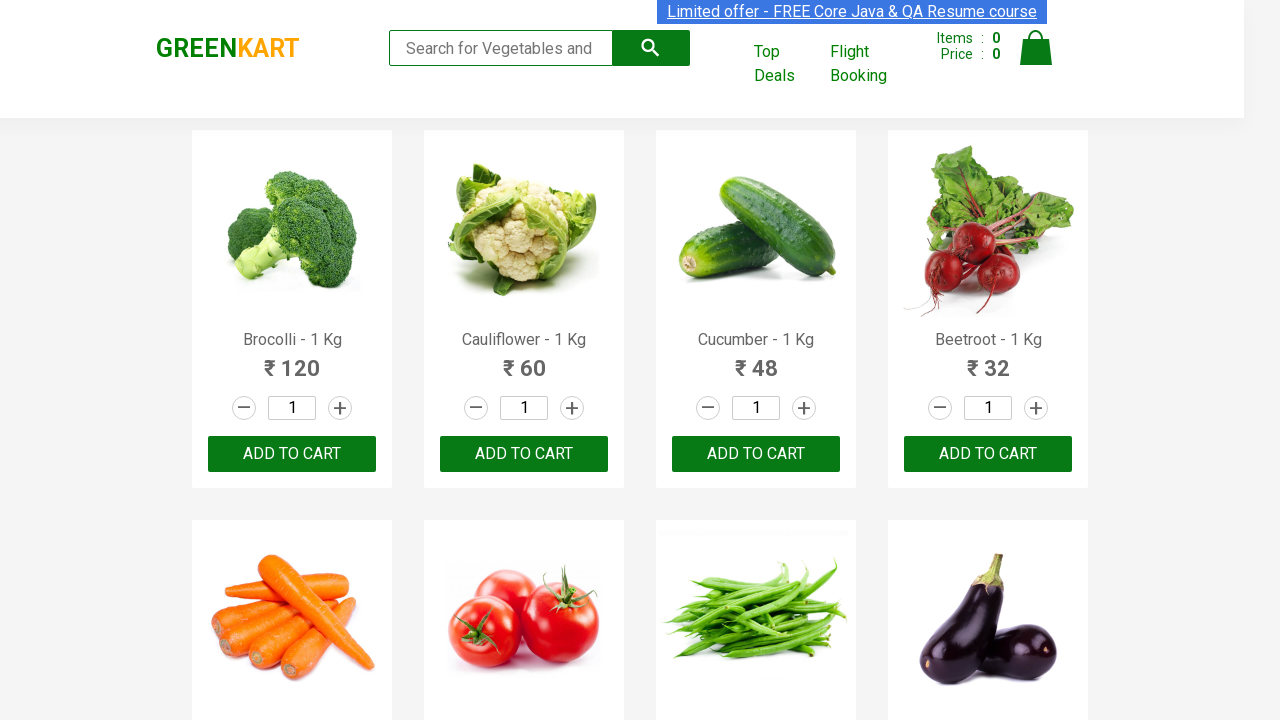

Found Cucumber product and clicked add to cart button at (756, 454) on .product >> internal:has-text="Cucumber"i >> button >> nth=0
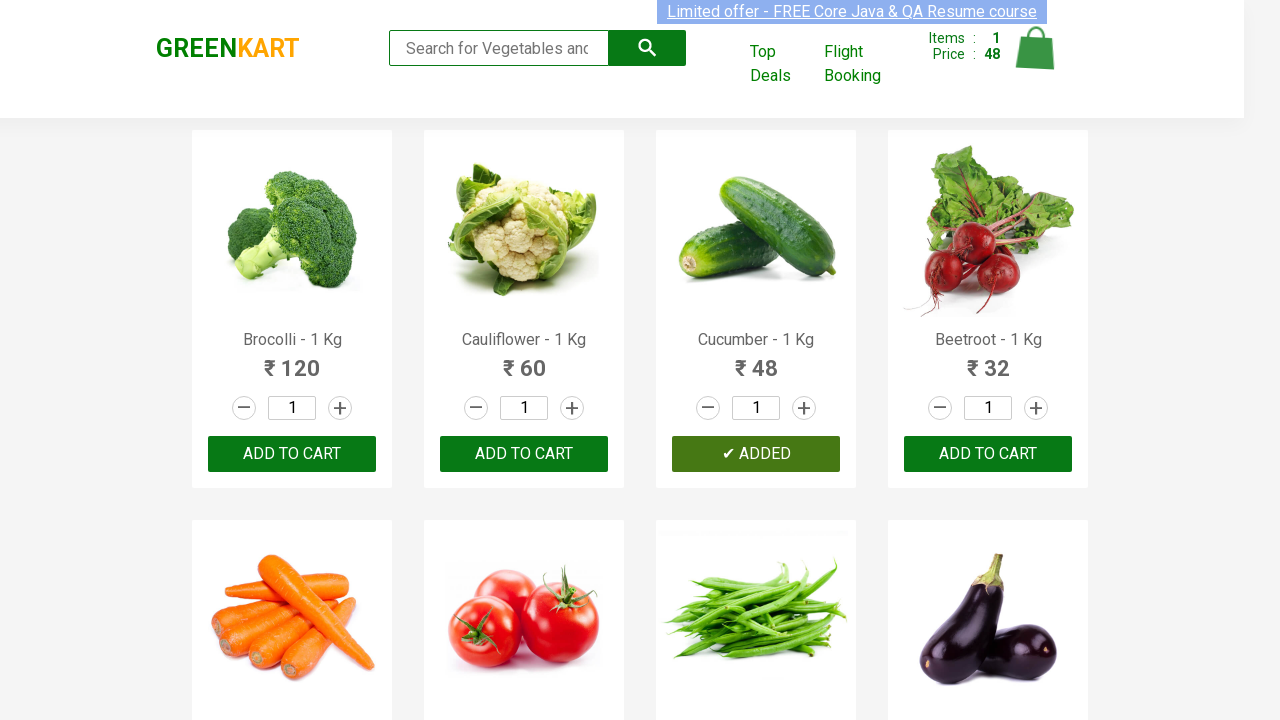

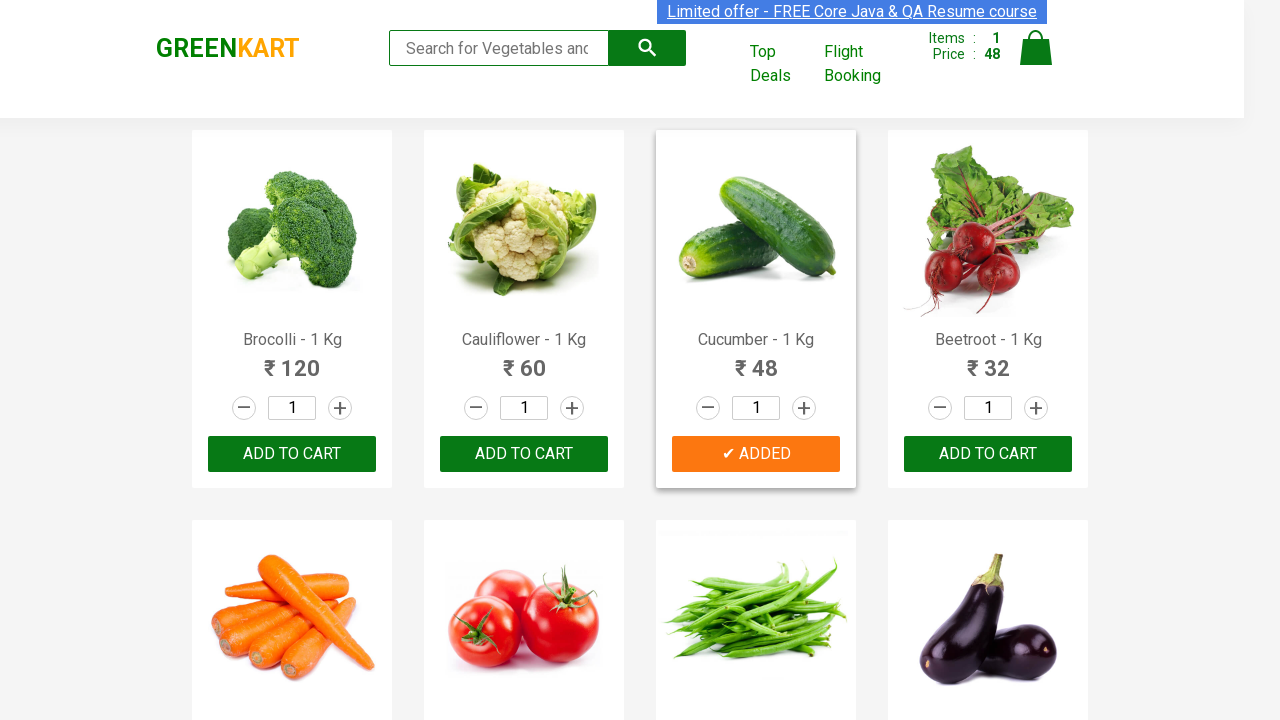